Waits for a price condition to be met, then solves a mathematical challenge and submits the answer

Starting URL: http://suninjuly.github.io/explicit_wait2.html

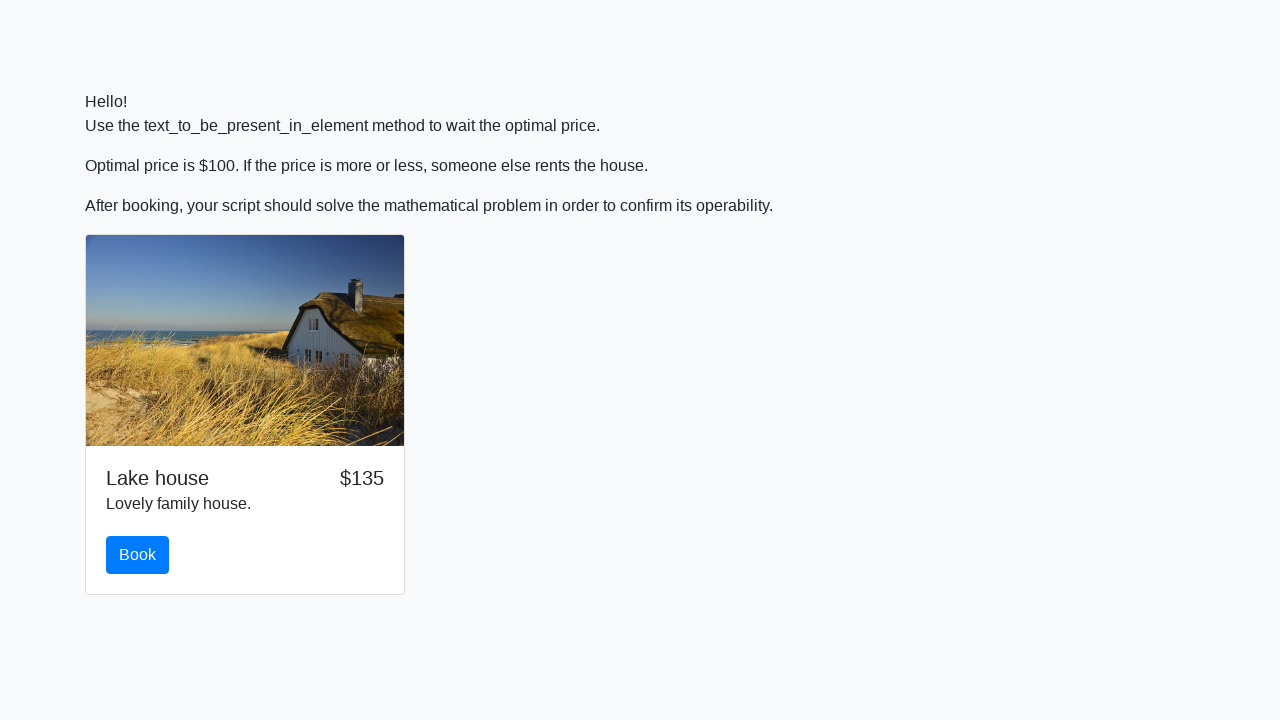

Waited for price to reach $100
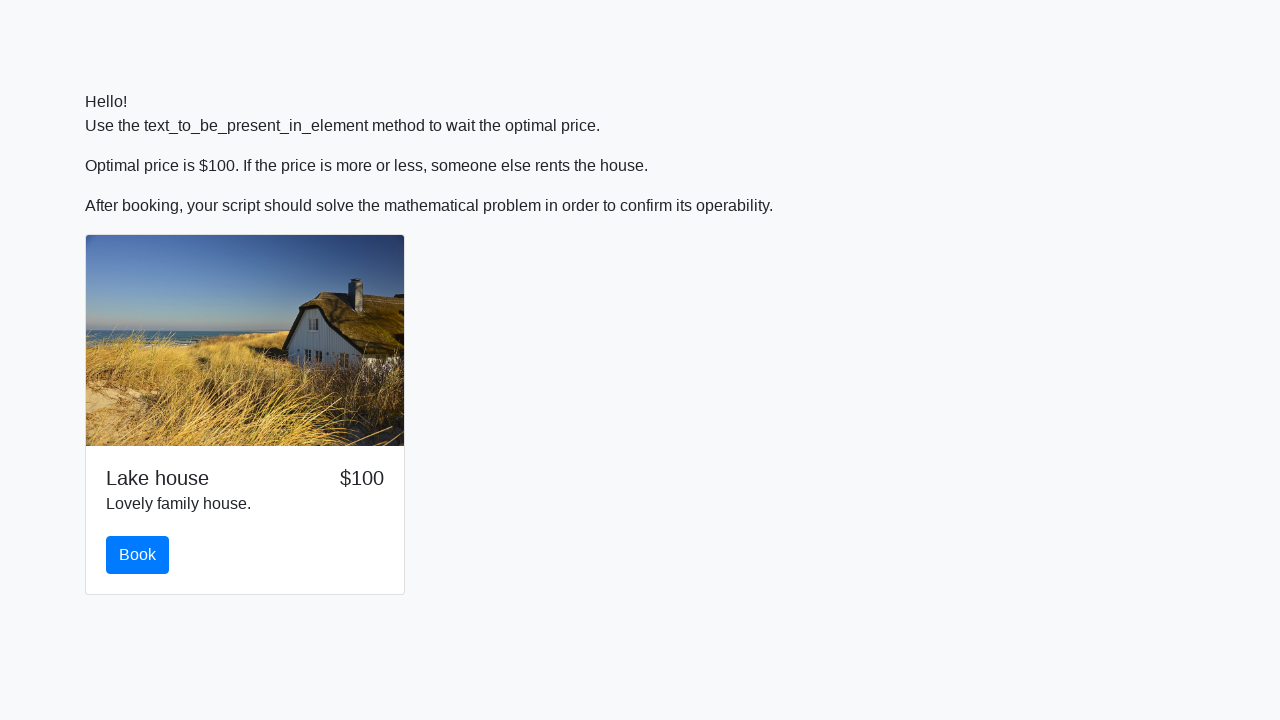

Clicked the book button at (138, 555) on #book
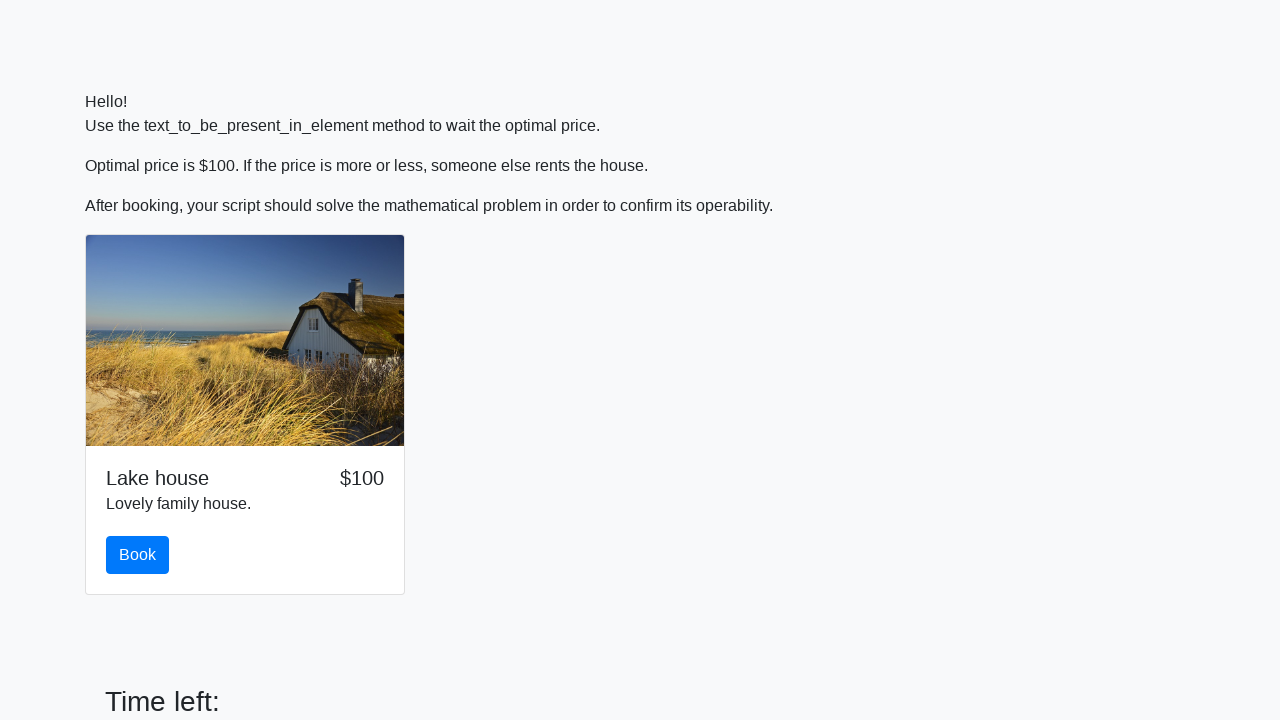

Retrieved value to calculate: 623
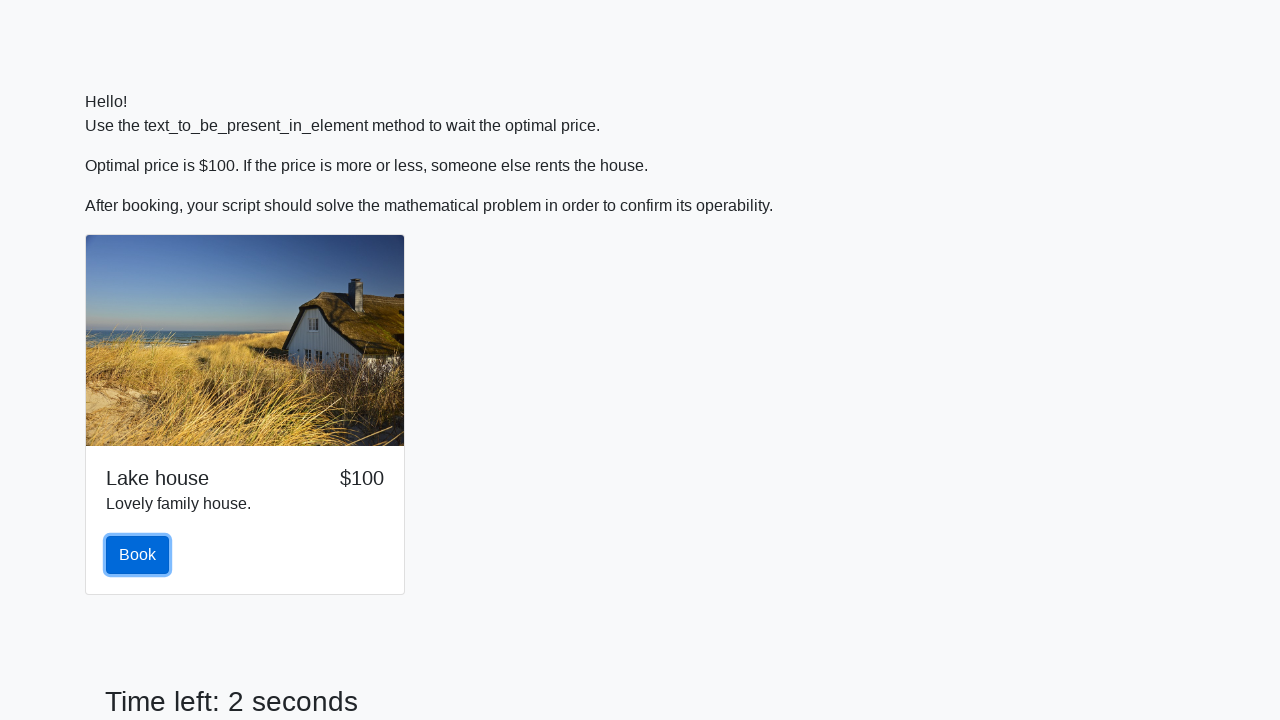

Calculated answer: 2.2887119256626525
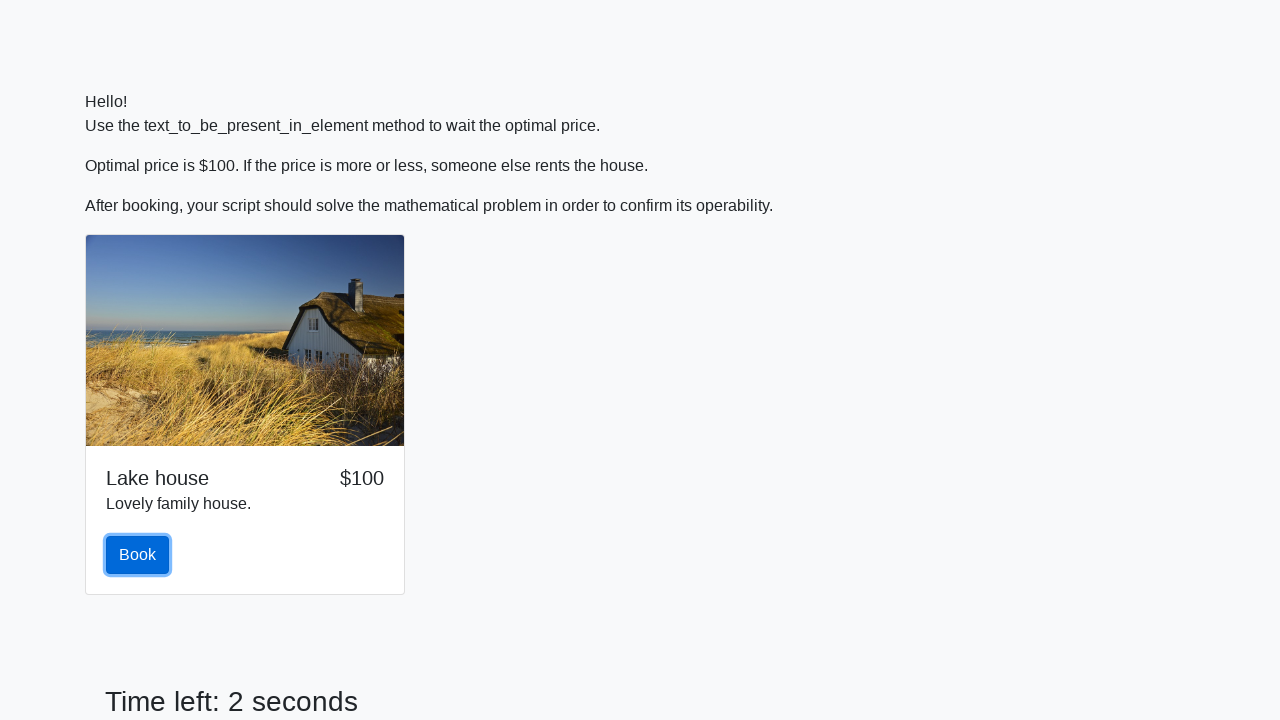

Filled in the calculated answer on .form-group>#answer[type='text']
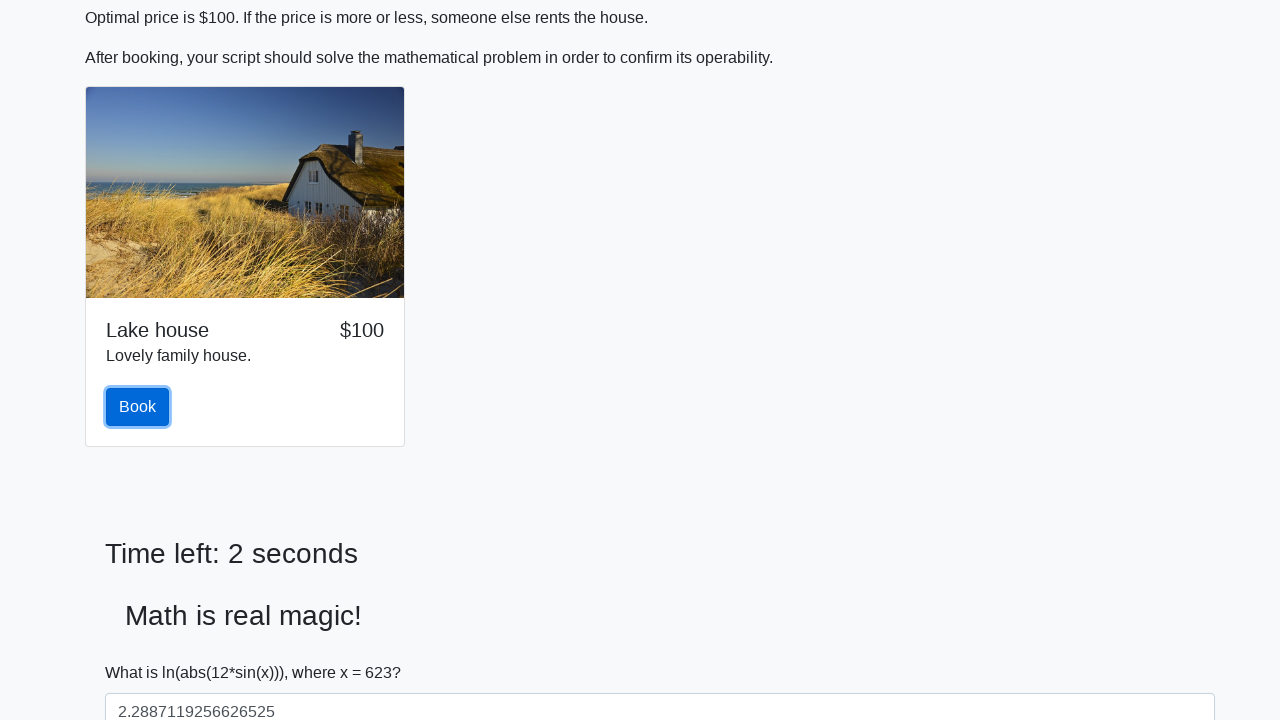

Scrolled submit button into view
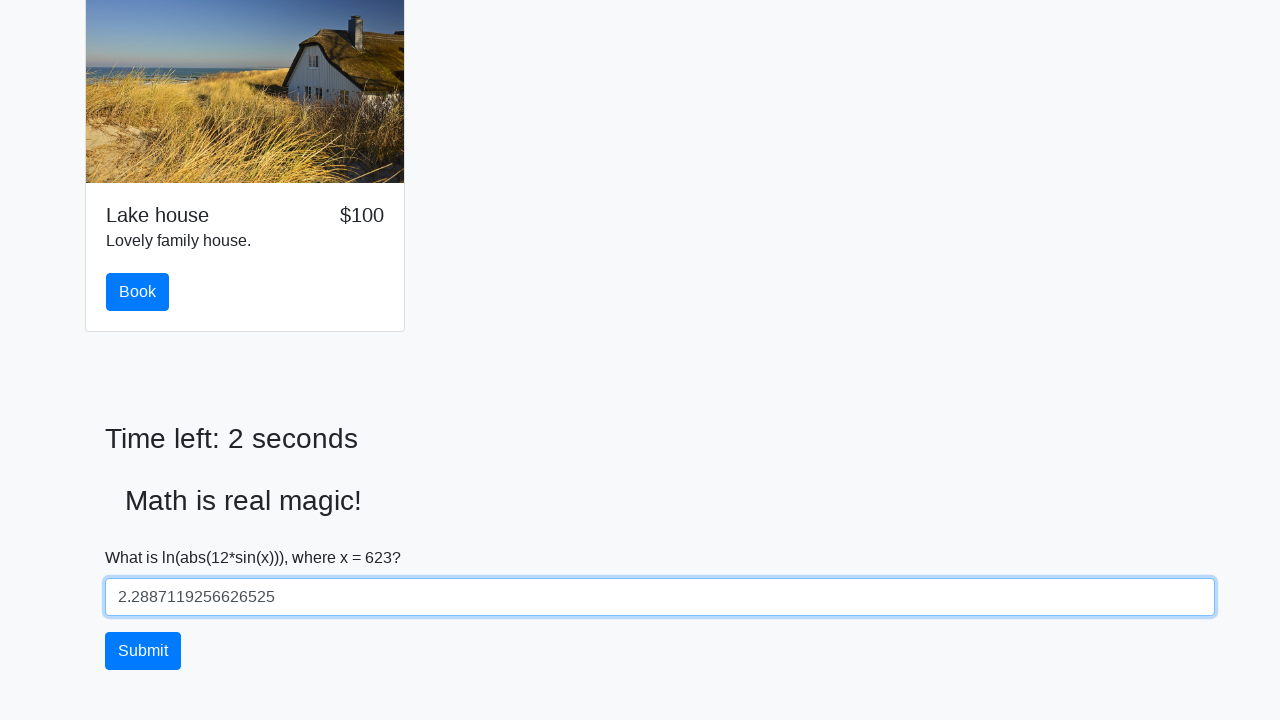

Clicked submit button at (143, 651) on .btn-primary[type=submit]
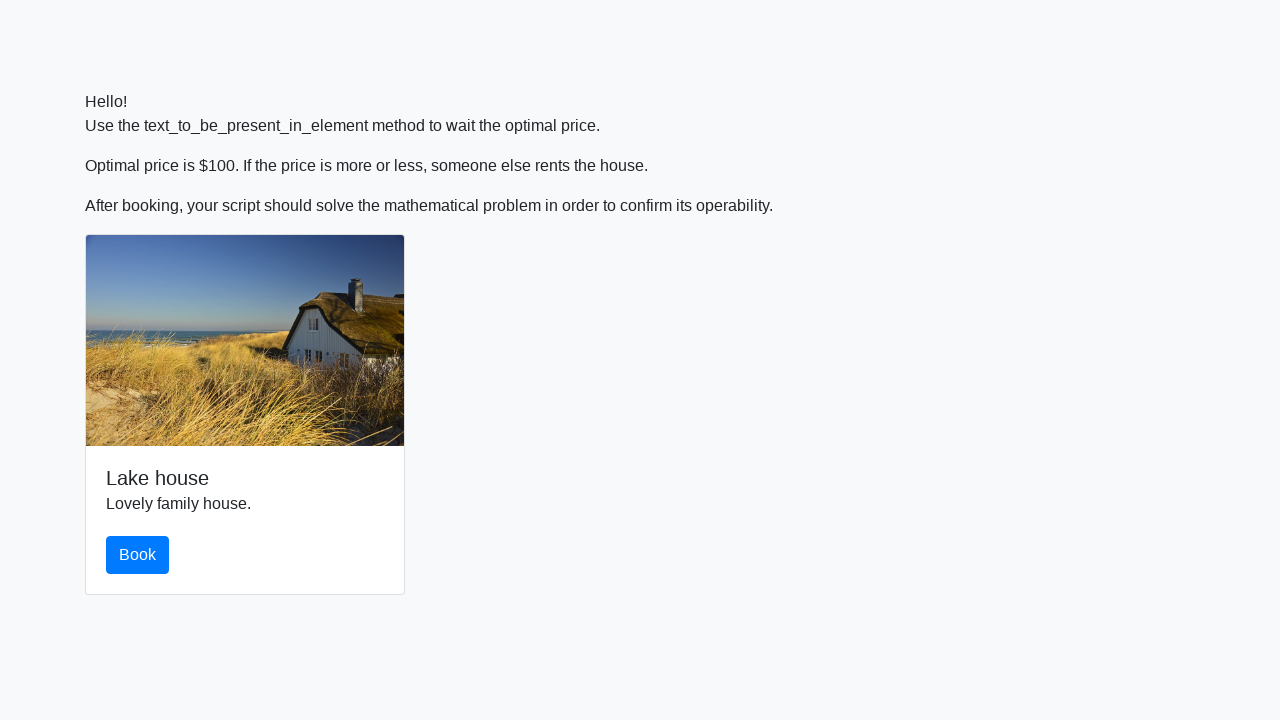

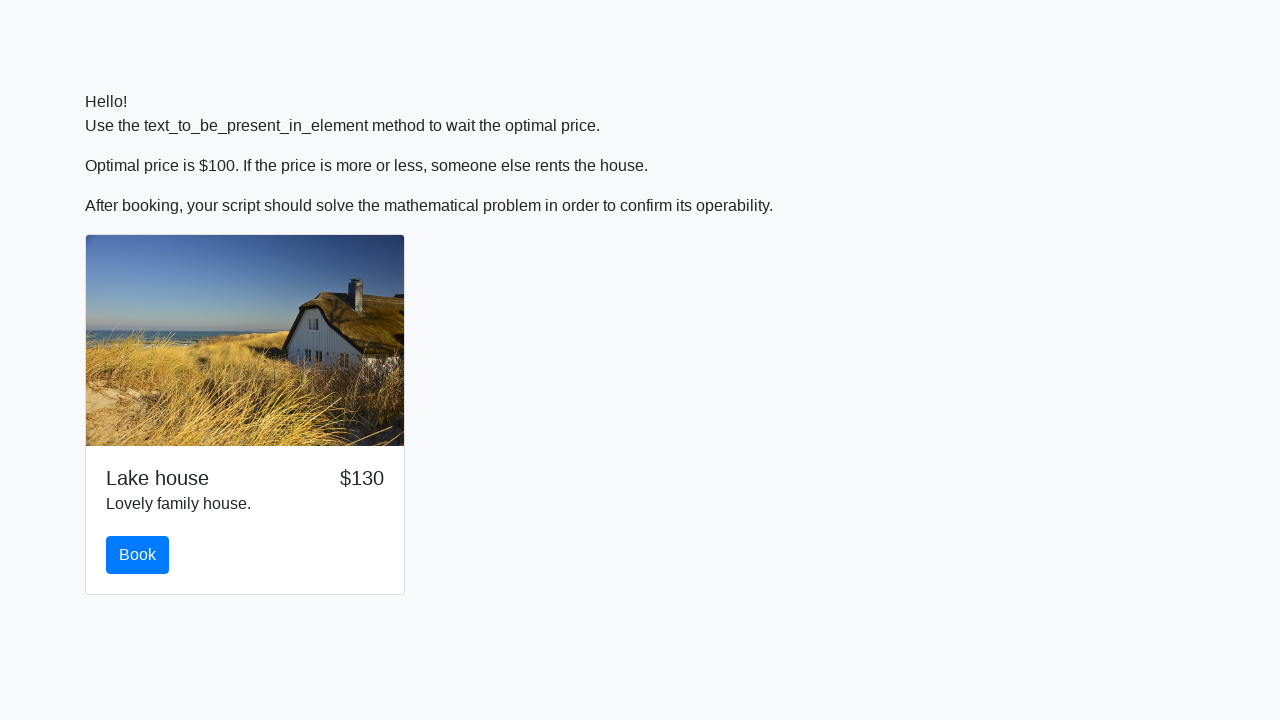